Tests the Taiwan Taoyuan Metro timetable search functionality by selecting a start station and end station from dropdowns, then submitting the search form to view train schedules.

Starting URL: https://www.tymetro.com.tw/tymetro-new/tw/_pages/travel-guide/timetable-search.php

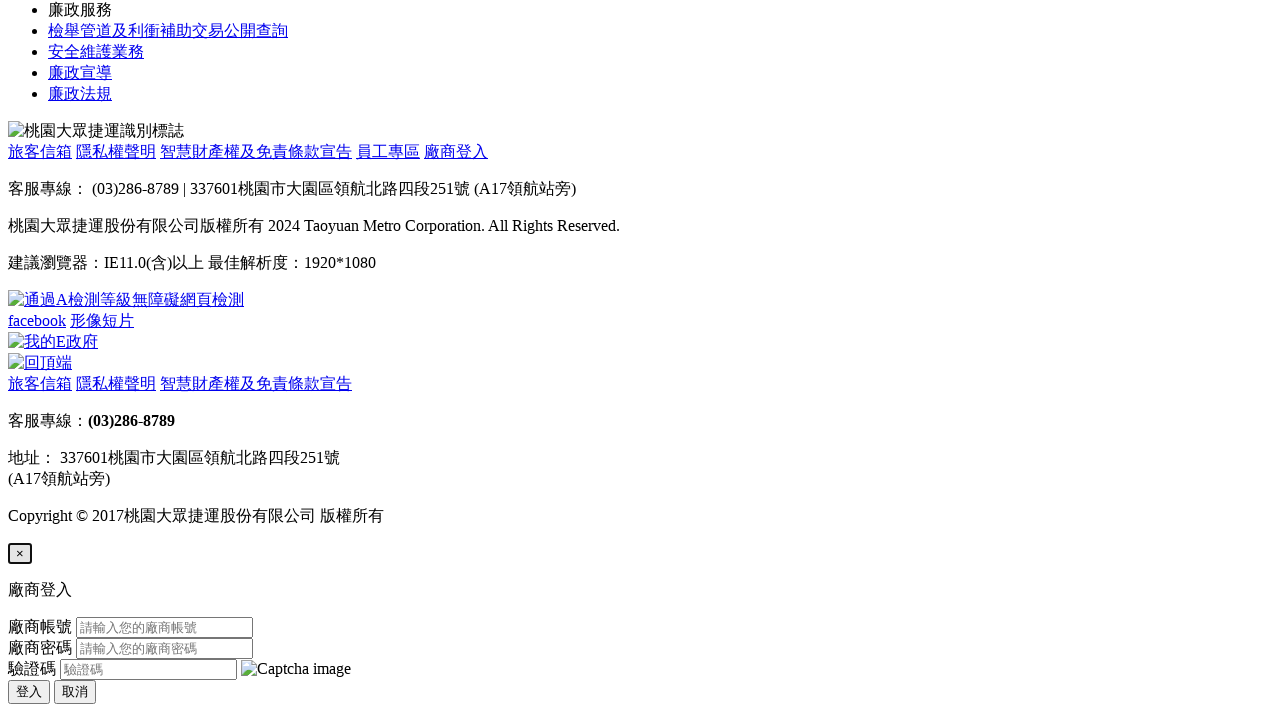

Selected start station (A1台北車站) from dropdown on select[name='start_station']
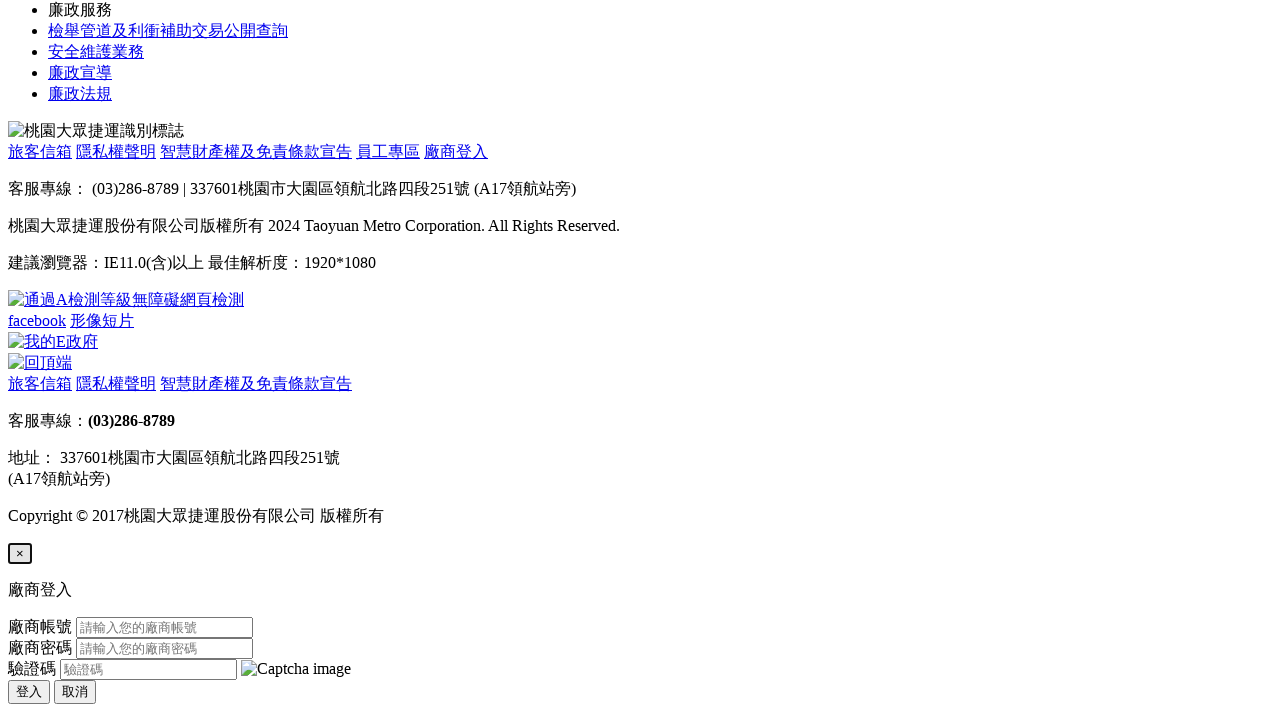

Selected end station (A18高鐵桃園站) from dropdown on select[name='end_station']
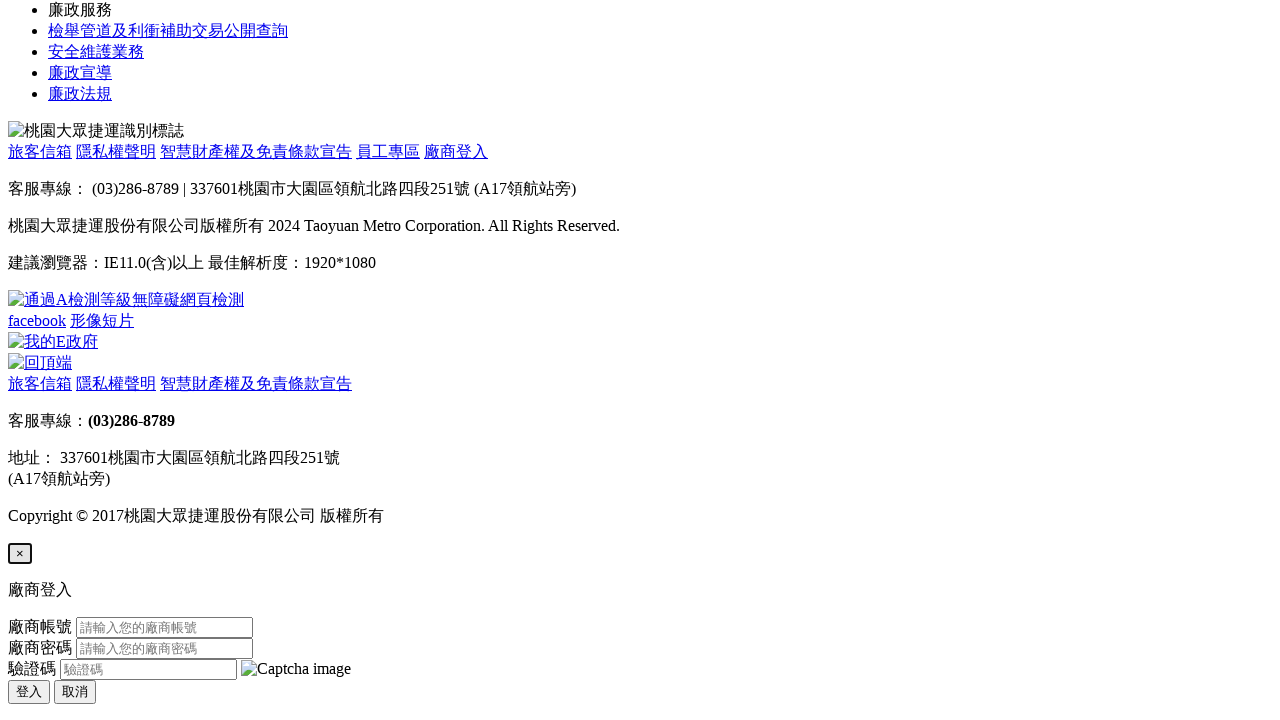

Clicked submit button to search for trains at (45, 360) on button.btn.btn-lg
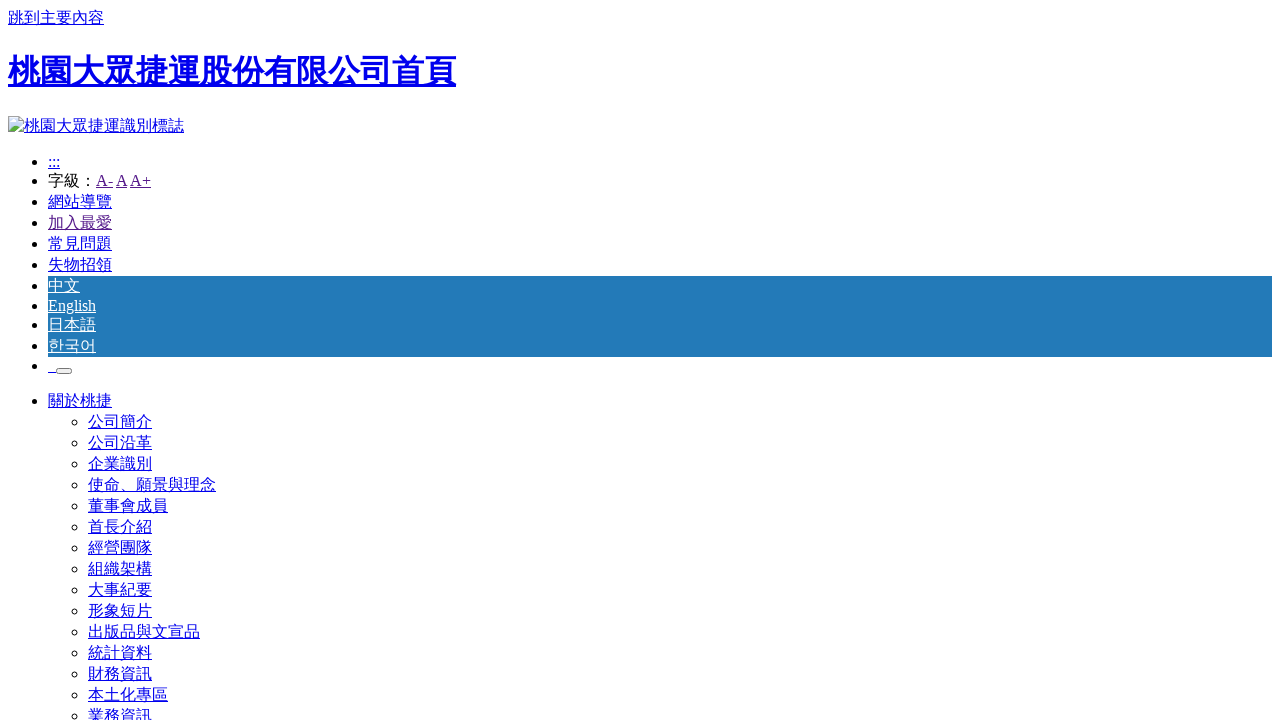

Train schedules table loaded successfully
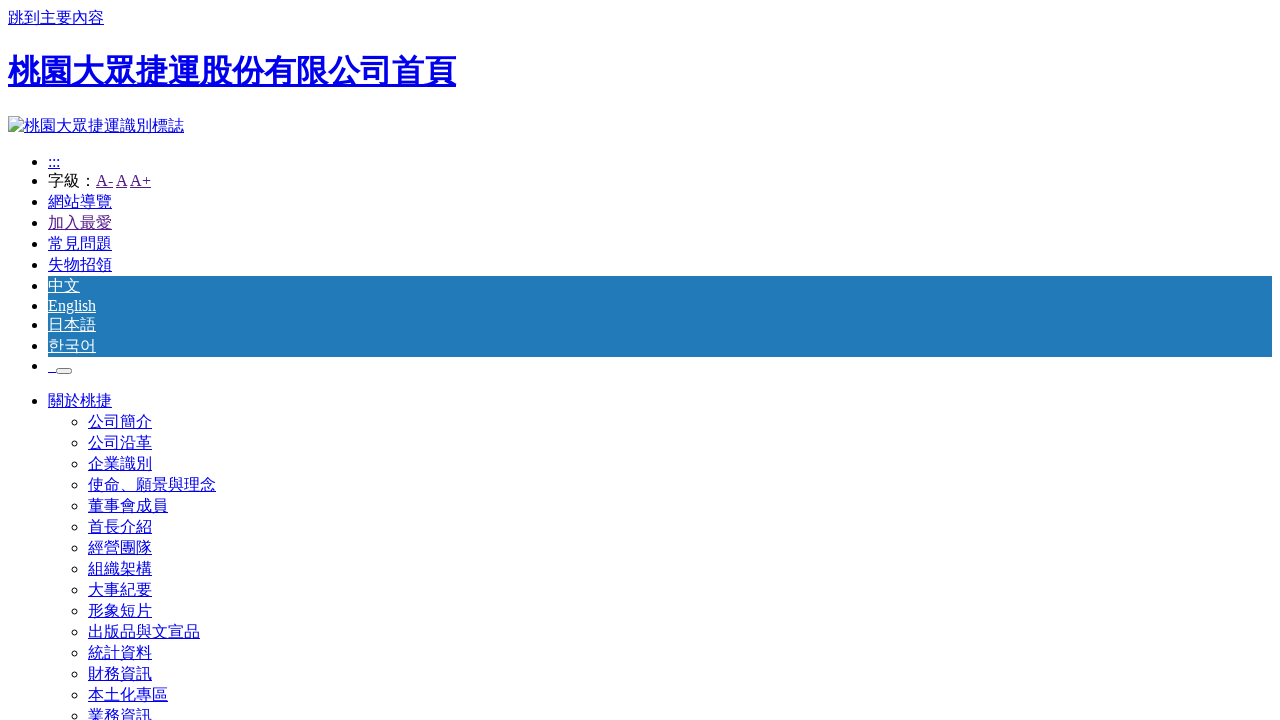

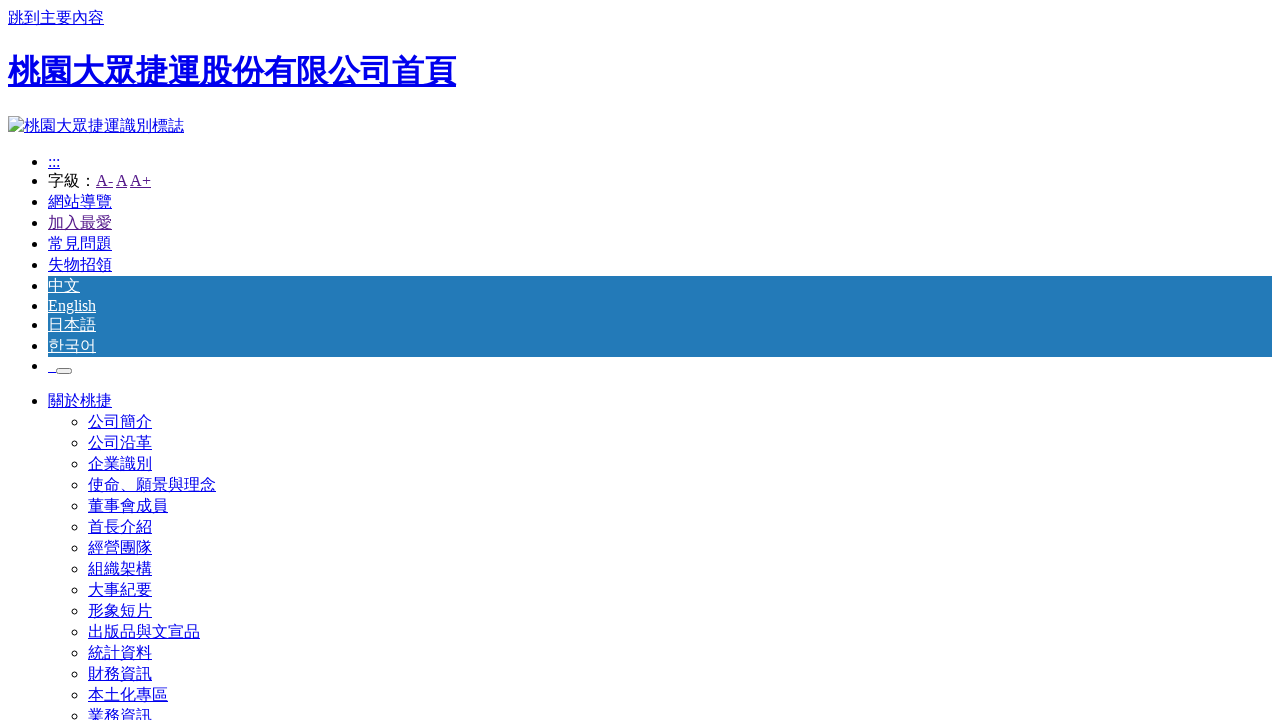